Tests visibility toggling of a text element by clicking hide and show buttons and verifying the element's visibility state changes accordingly

Starting URL: https://www.letskodeit.com/practice

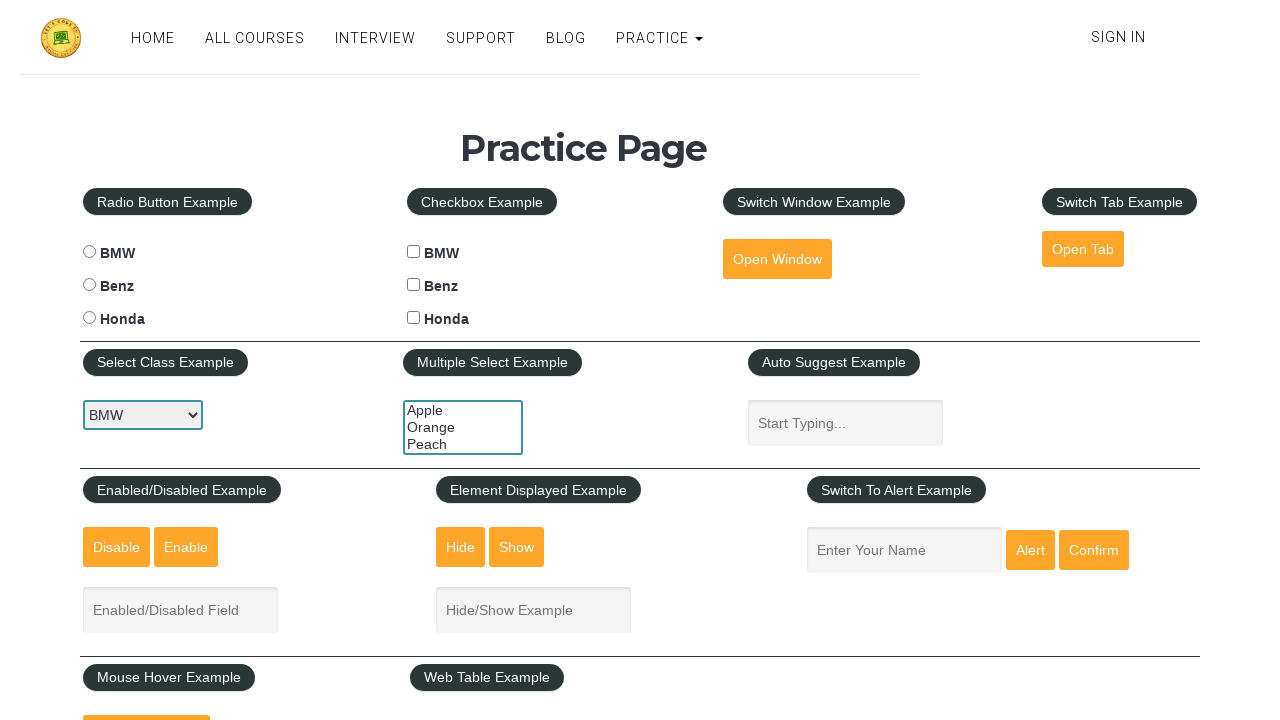

Verified text element is initially visible
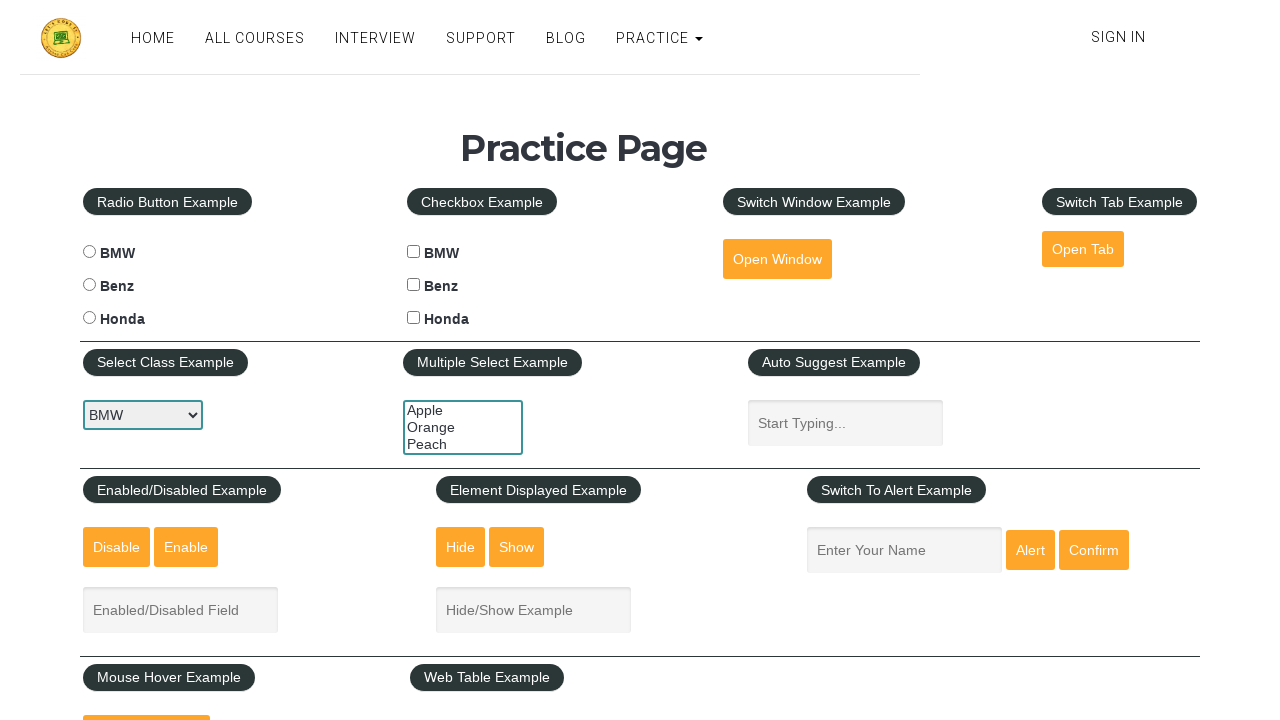

Clicked hide button to hide text element at (461, 547) on #hide-textbox
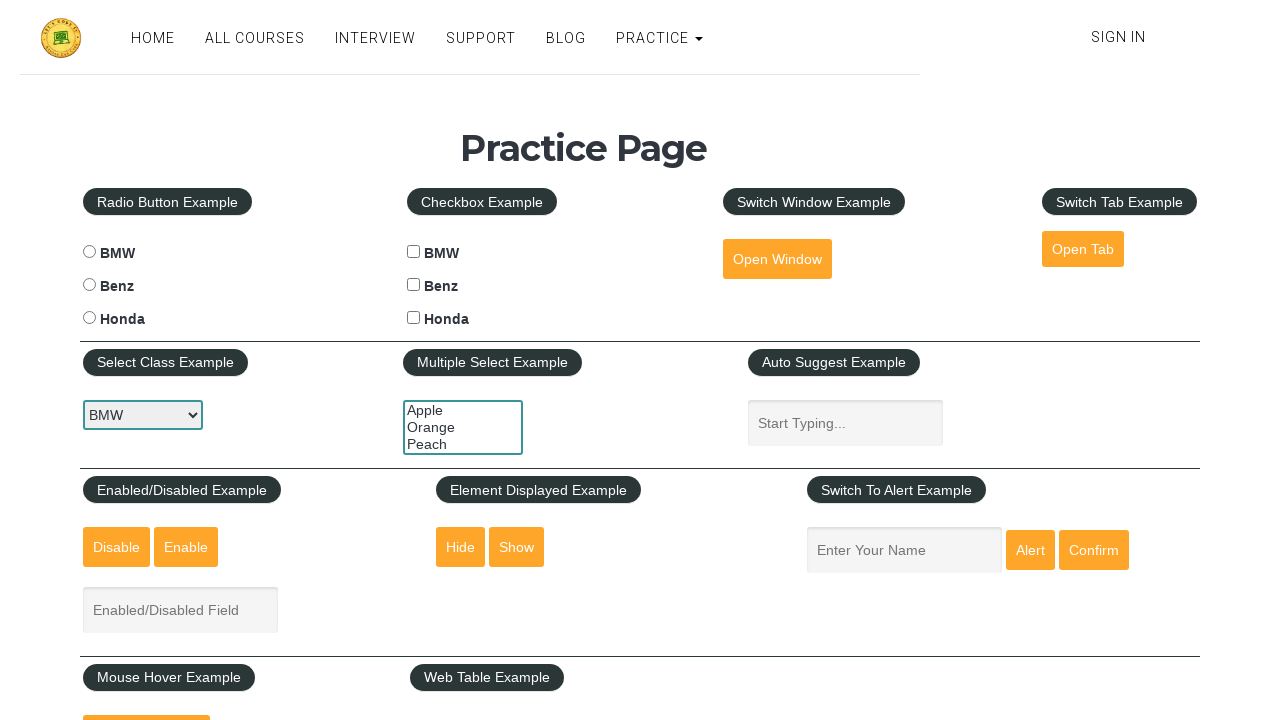

Confirmed text element is now hidden
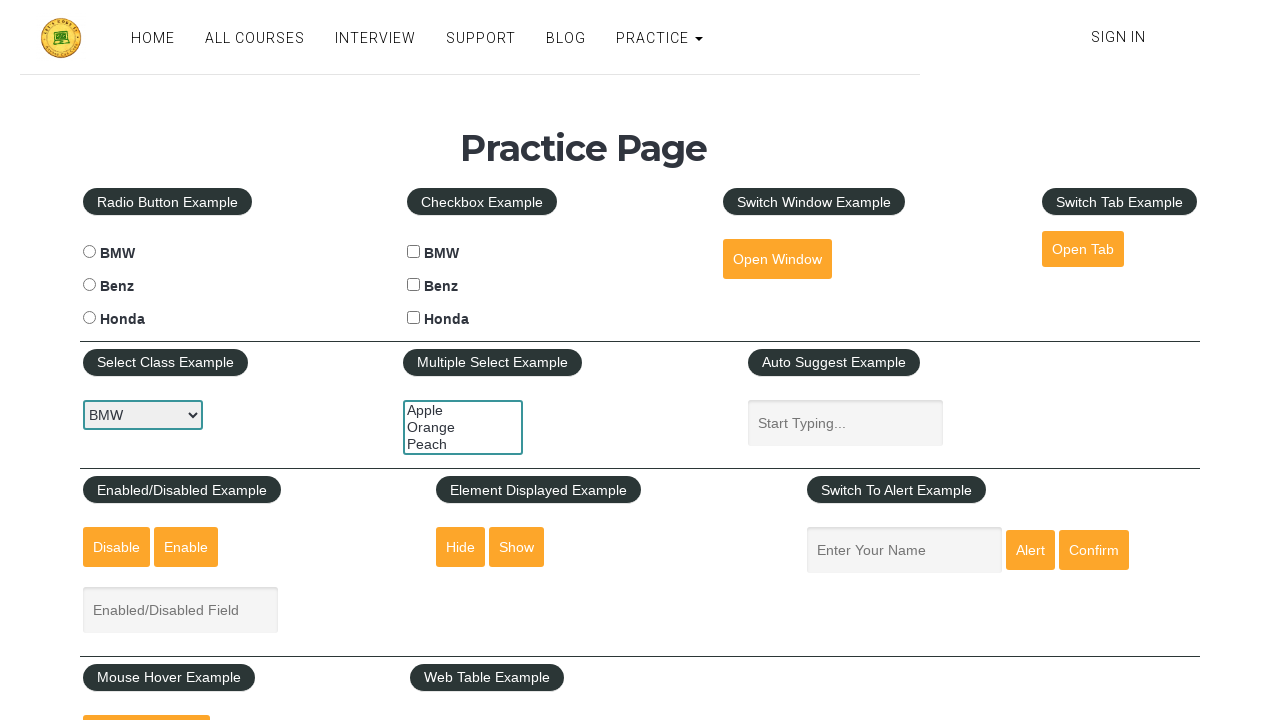

Clicked show button to display text element at (517, 547) on #show-textbox
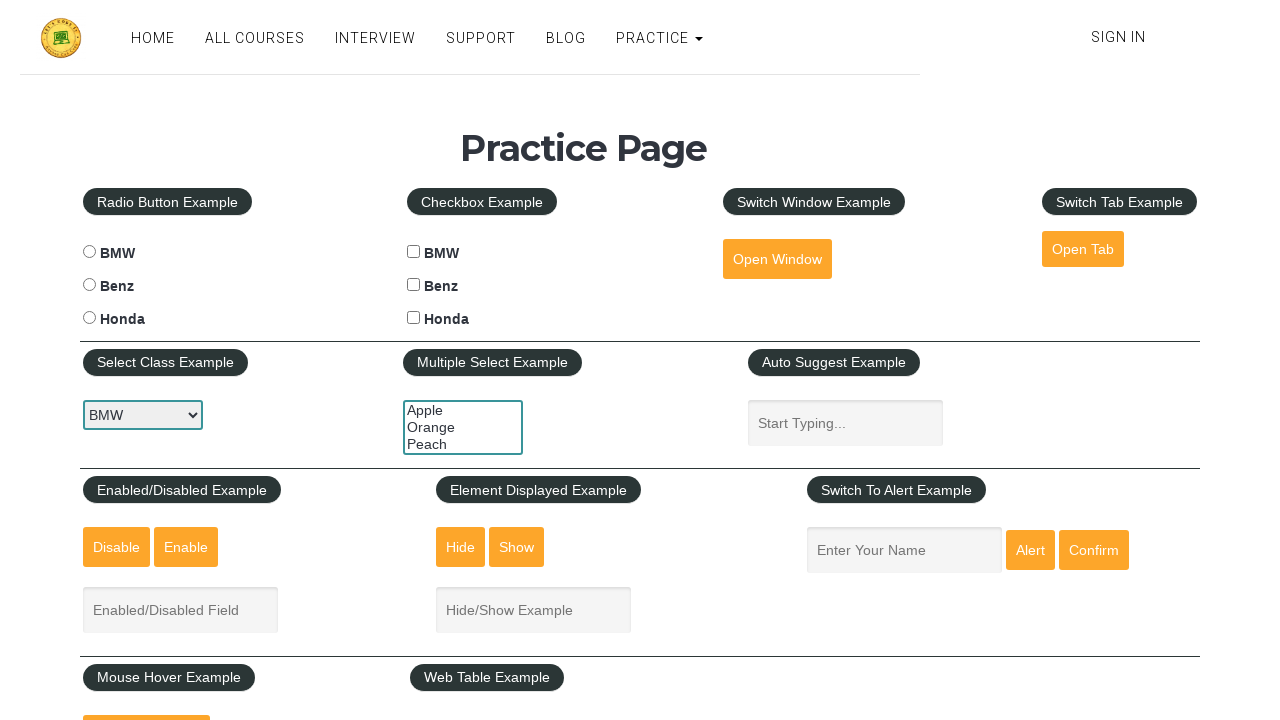

Confirmed text element is visible again
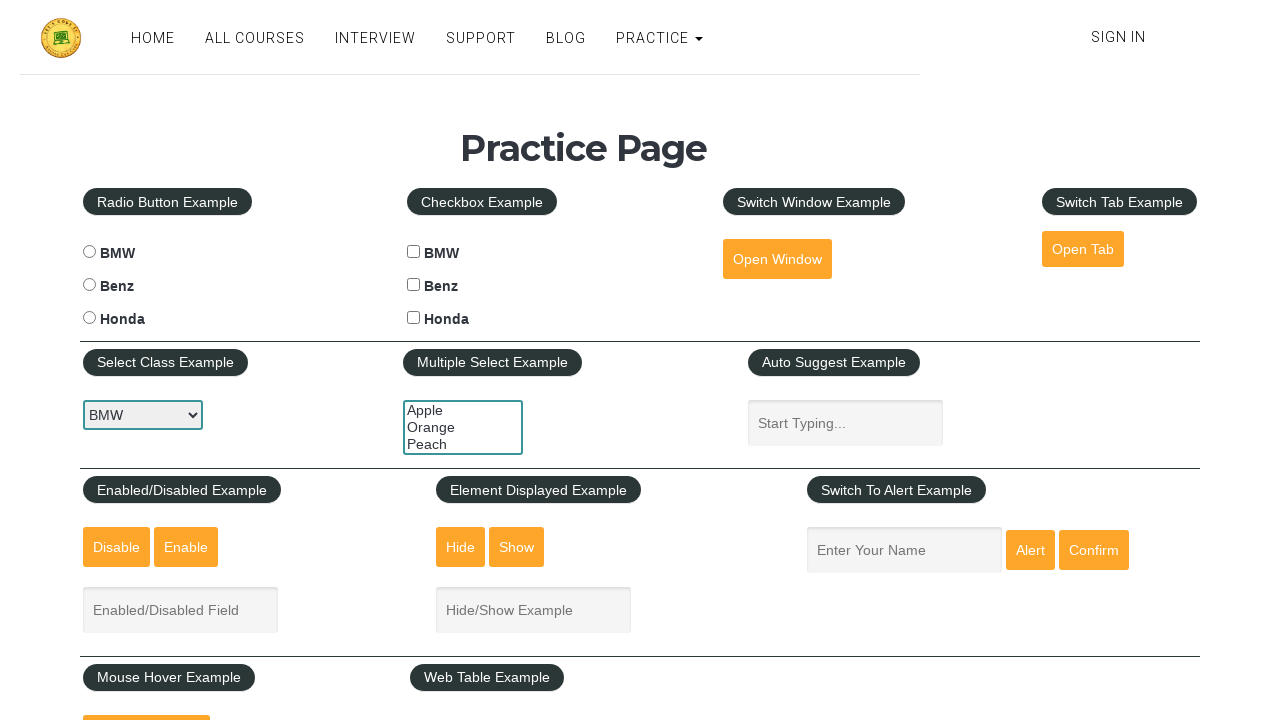

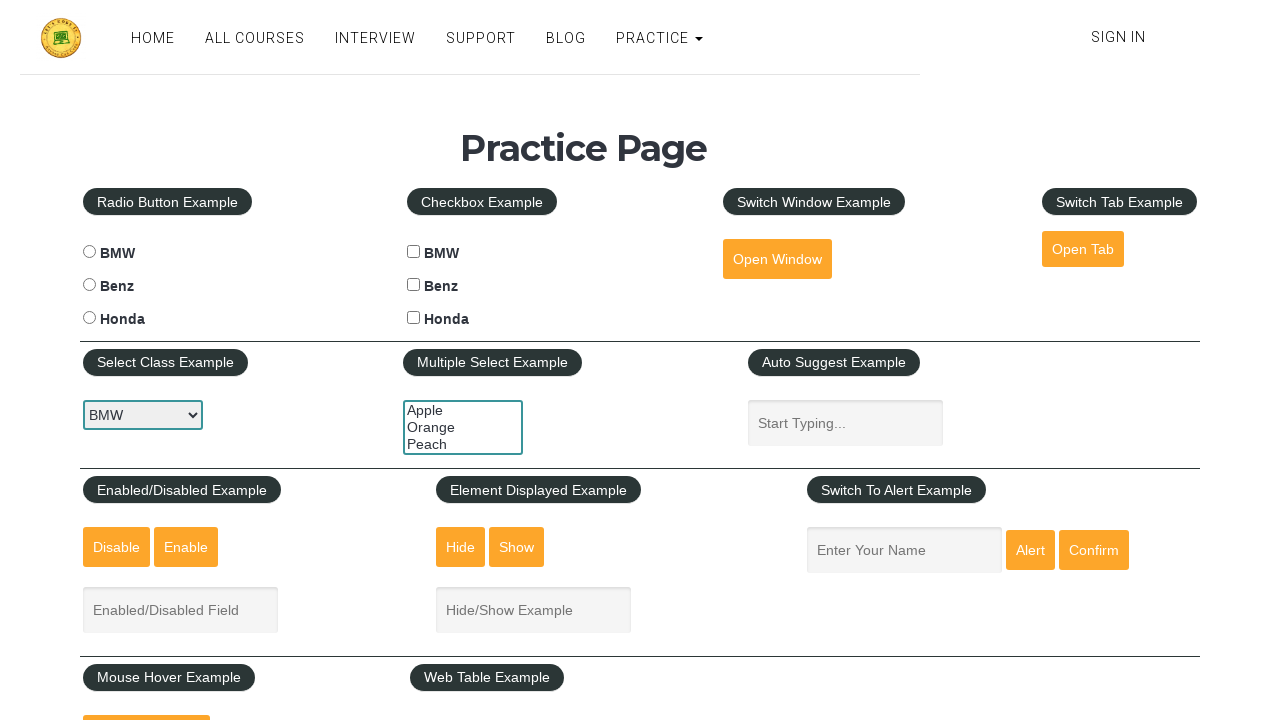